Tests tooltip functionality by hovering over an age input field and verifying the tooltip text appears

Starting URL: https://automationfc.github.io/jquery-tooltip/

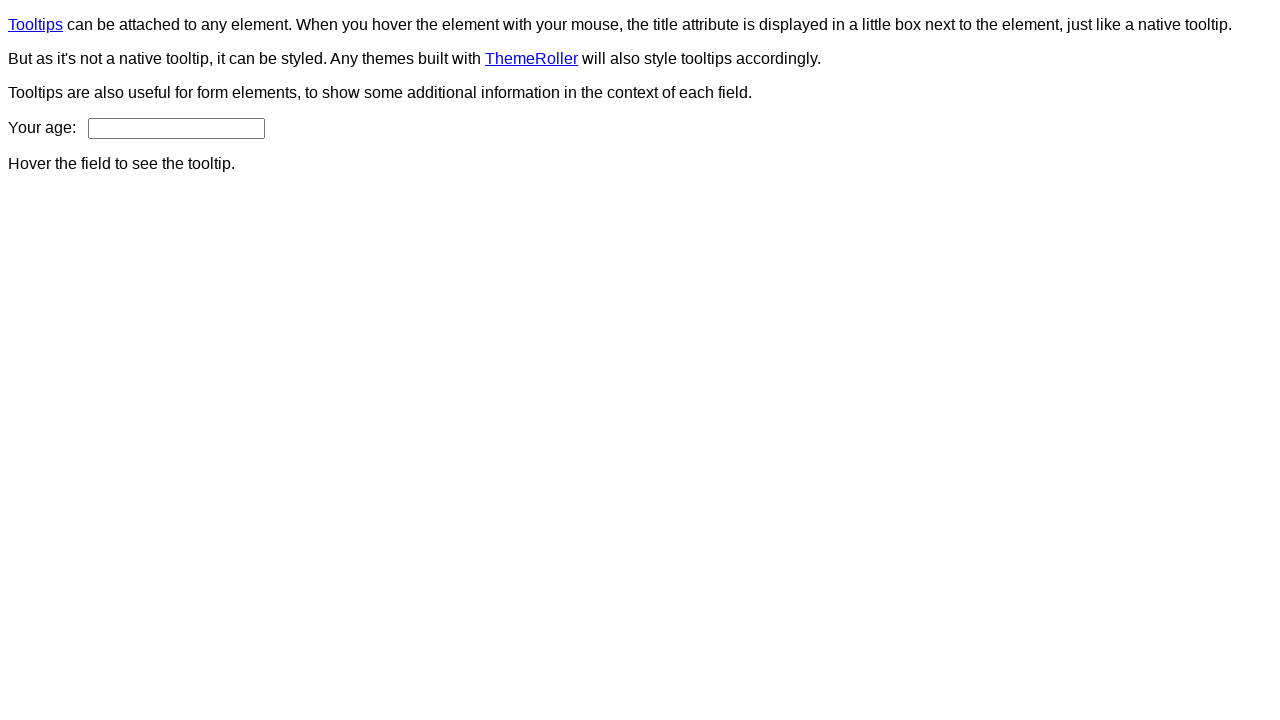

Hovered over age input field at (176, 128) on input#age
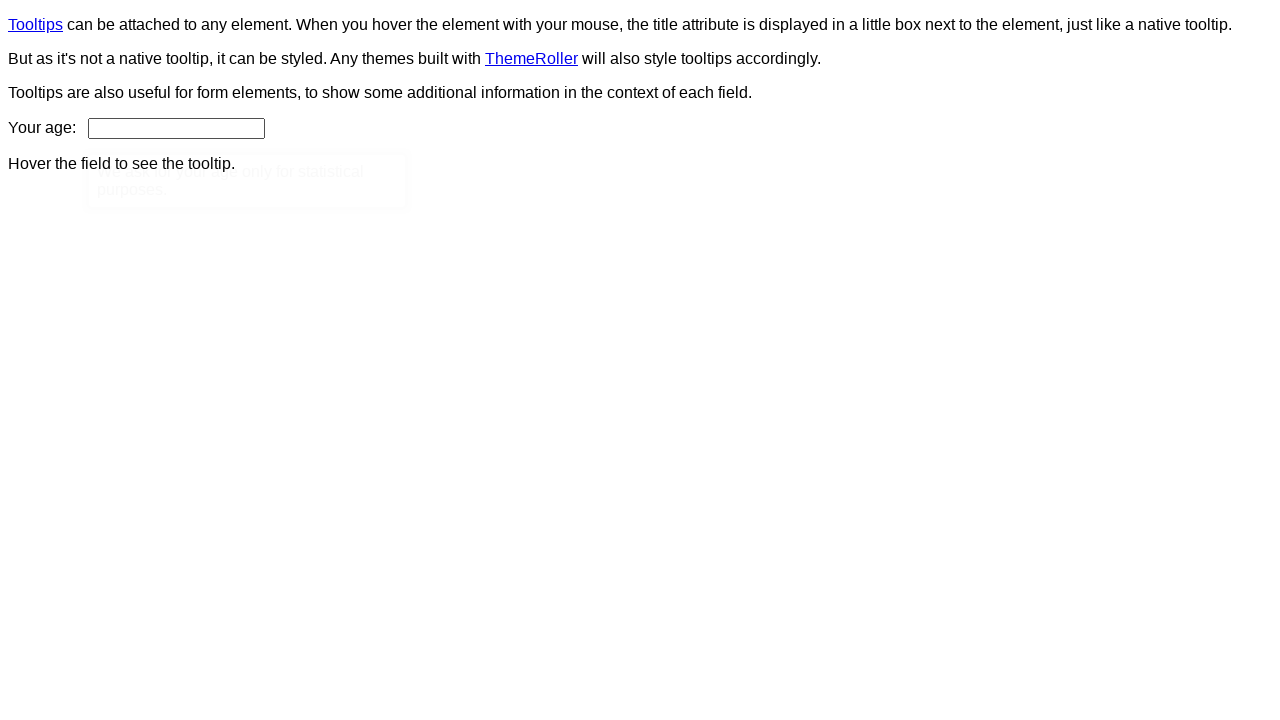

Verified tooltip text matches expected content: 'We ask for your age only for statistical purposes.'
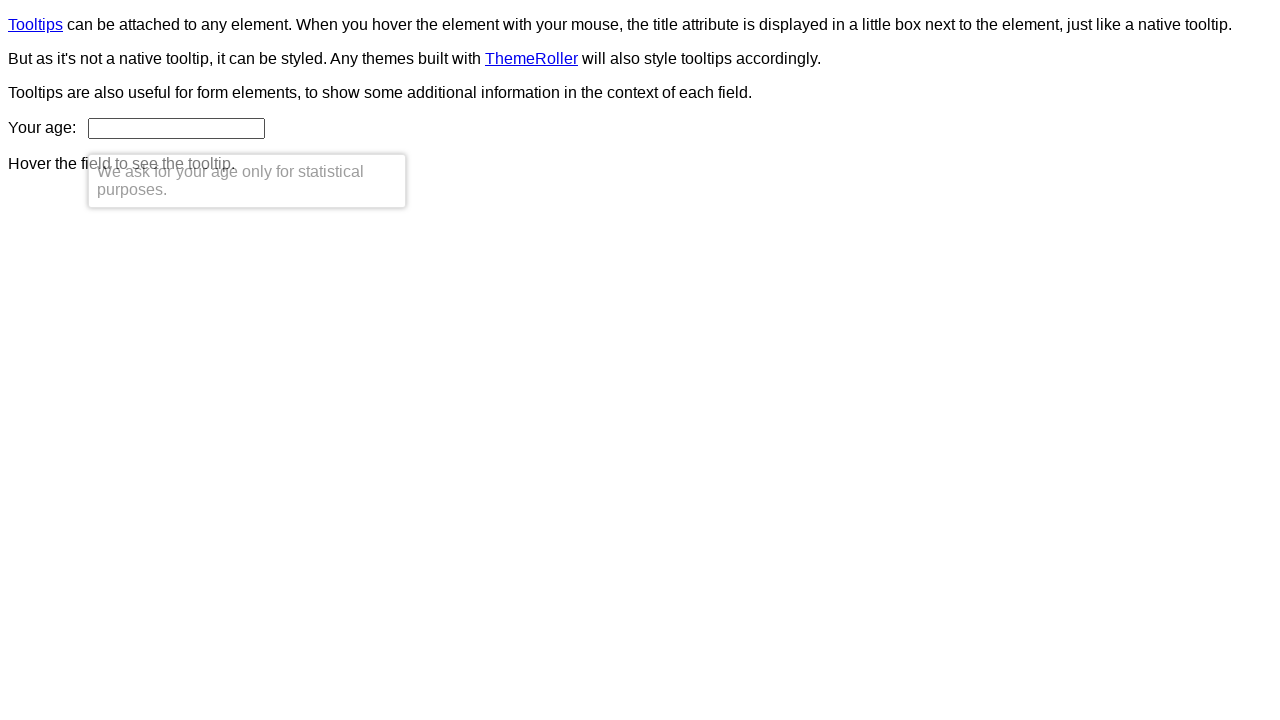

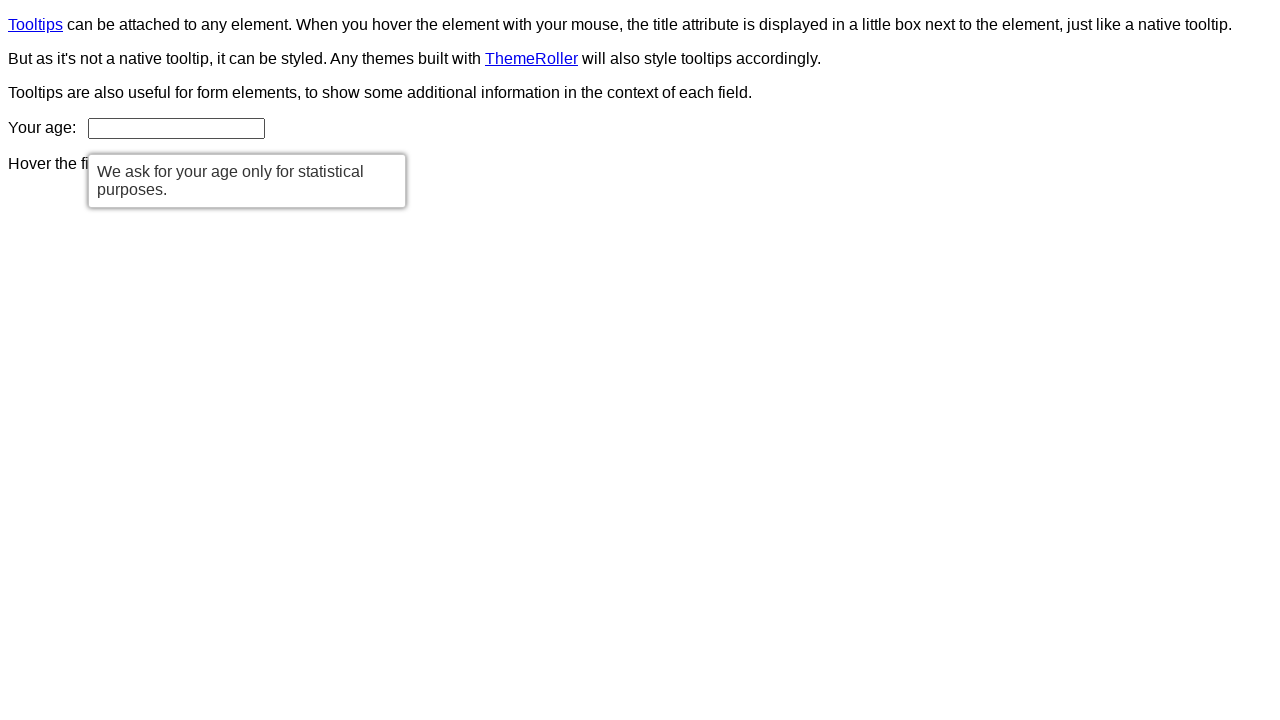